Tests popup window handling by clicking a link that opens a new popup window and interacting with multiple browser windows

Starting URL: https://omayo.blogspot.com/

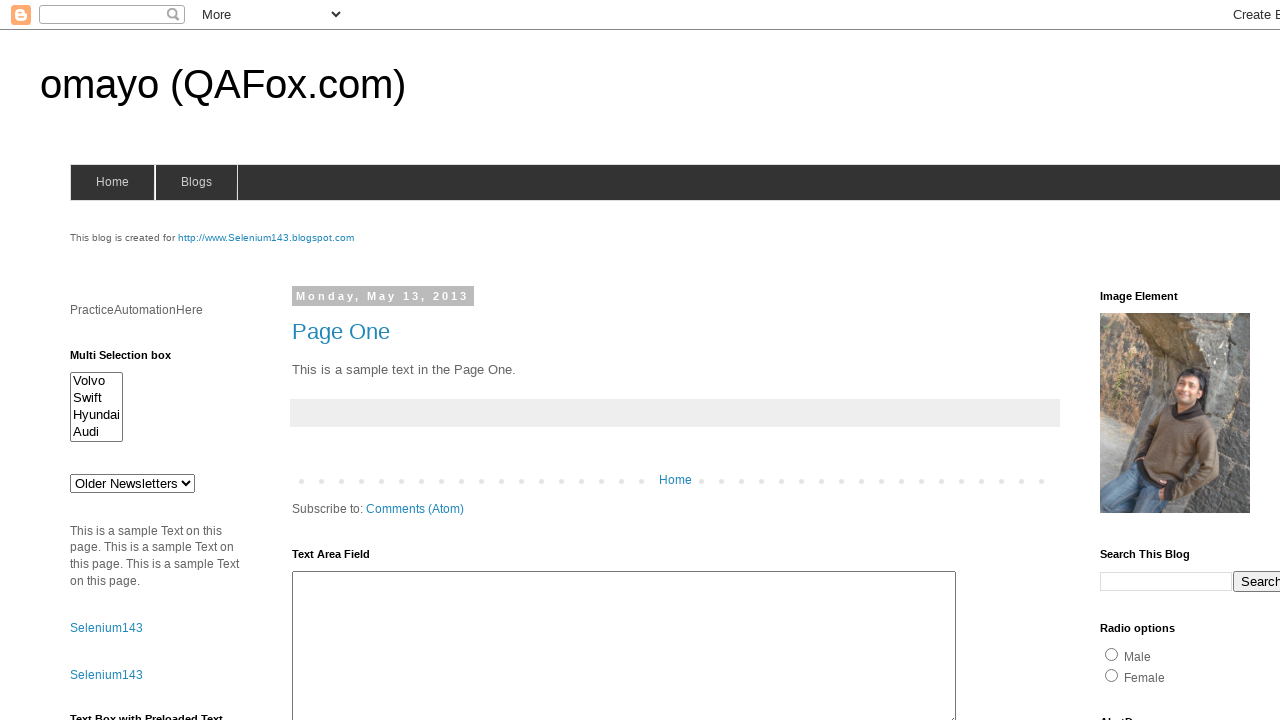

Clicked link to open a popup window at (132, 360) on text=Open a popup window
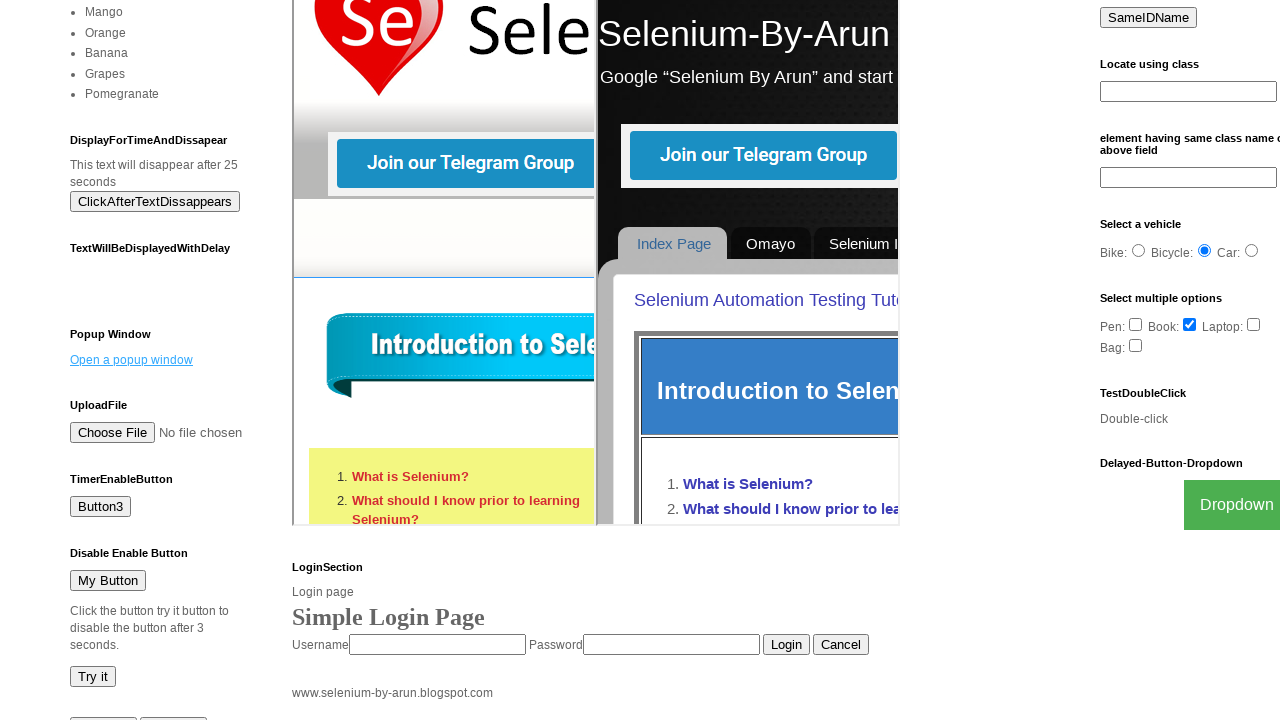

Waited 2 seconds for popup window to open
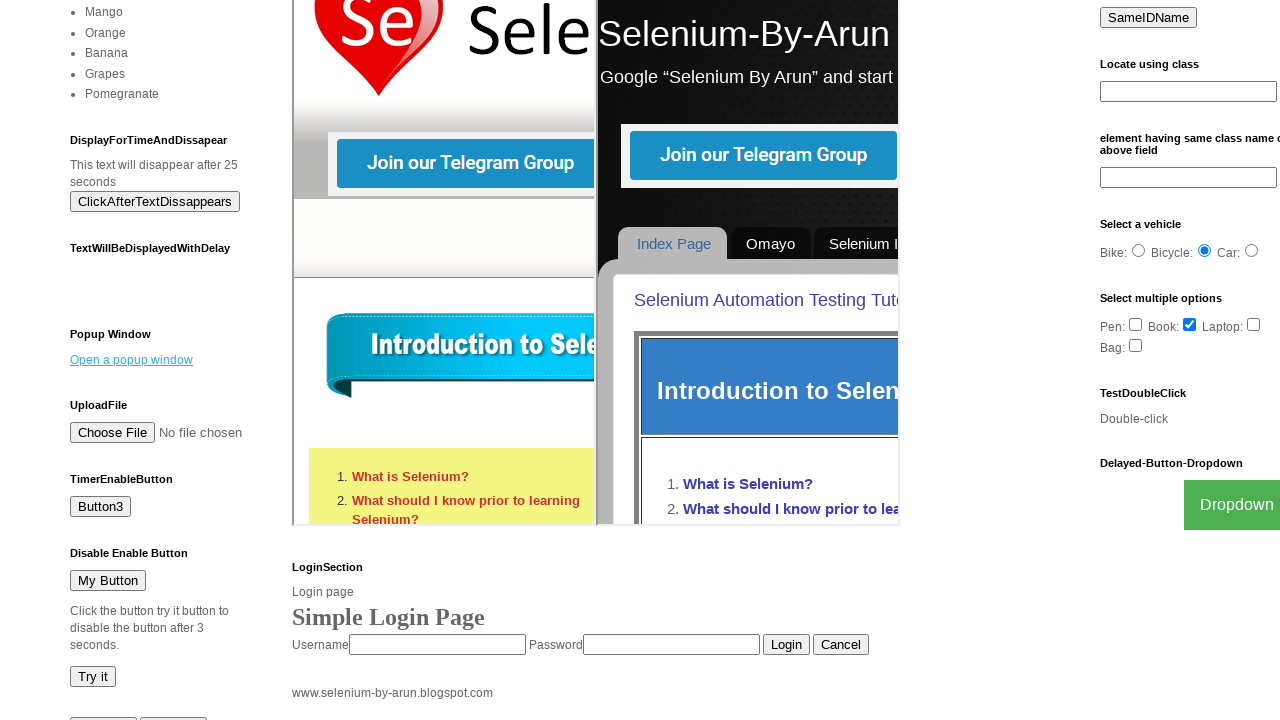

Retrieved all open pages/windows from context
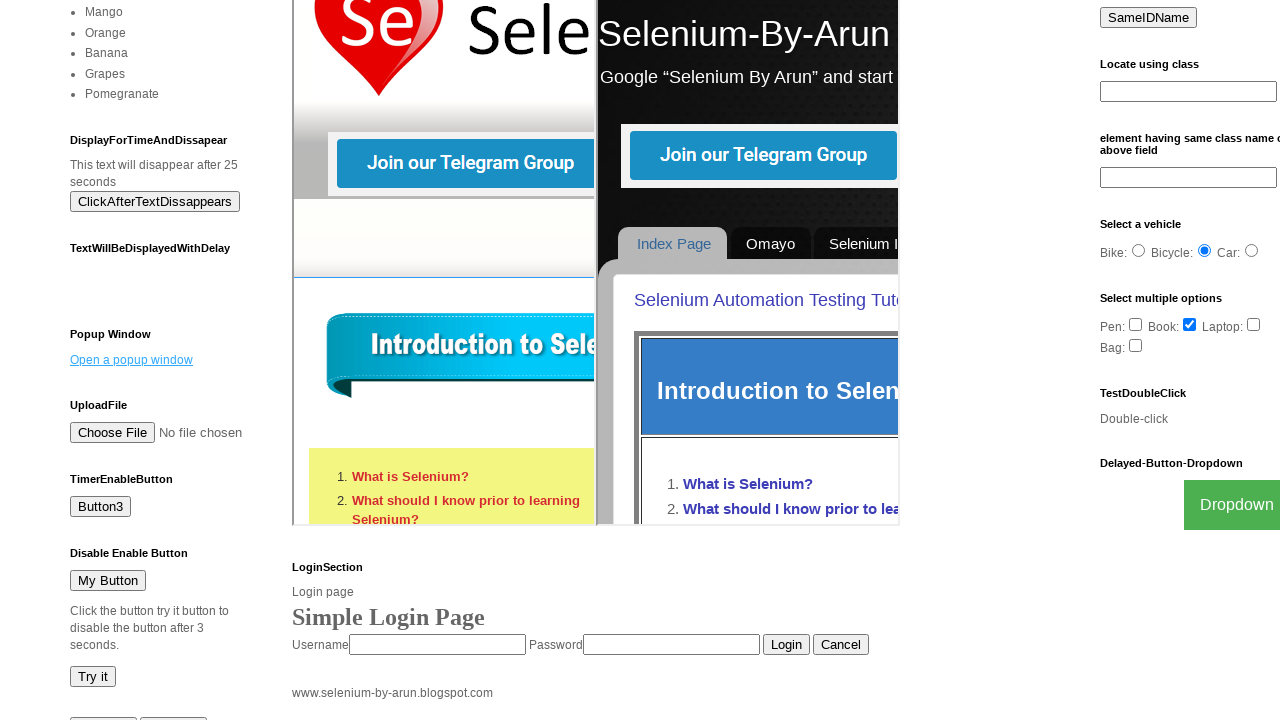

Verified number of windows: 2
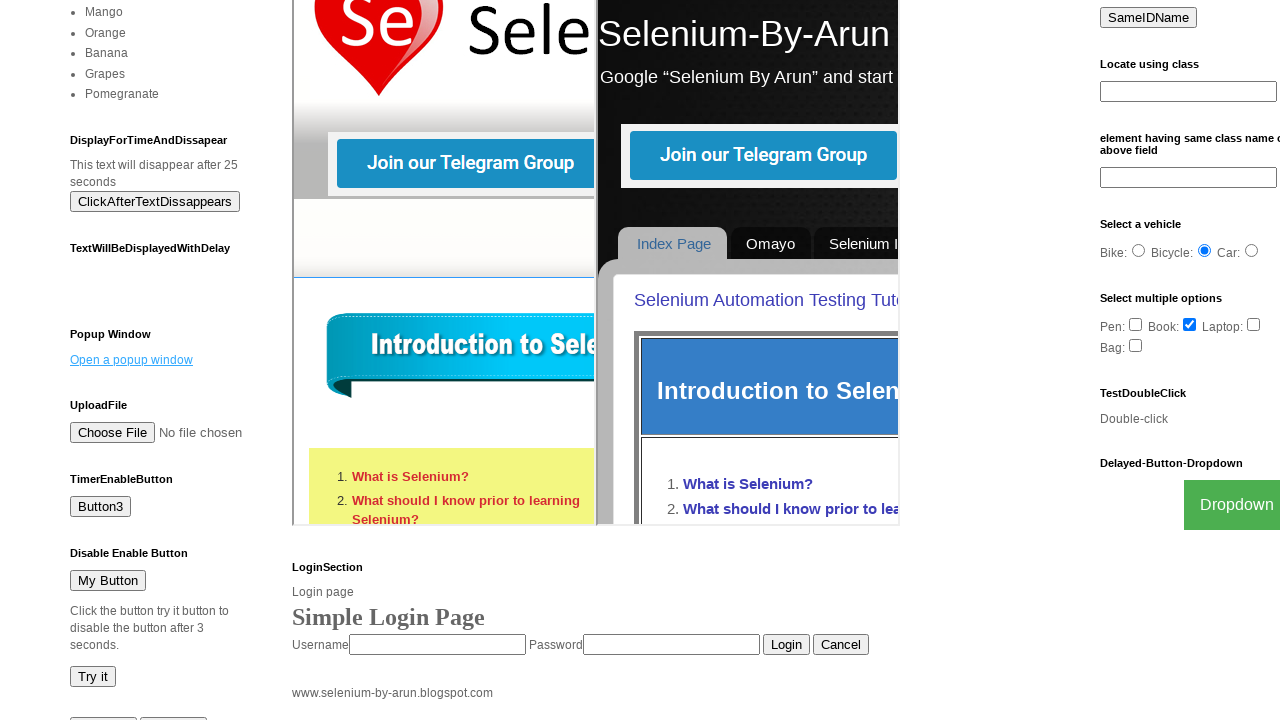

Switched to the new popup window
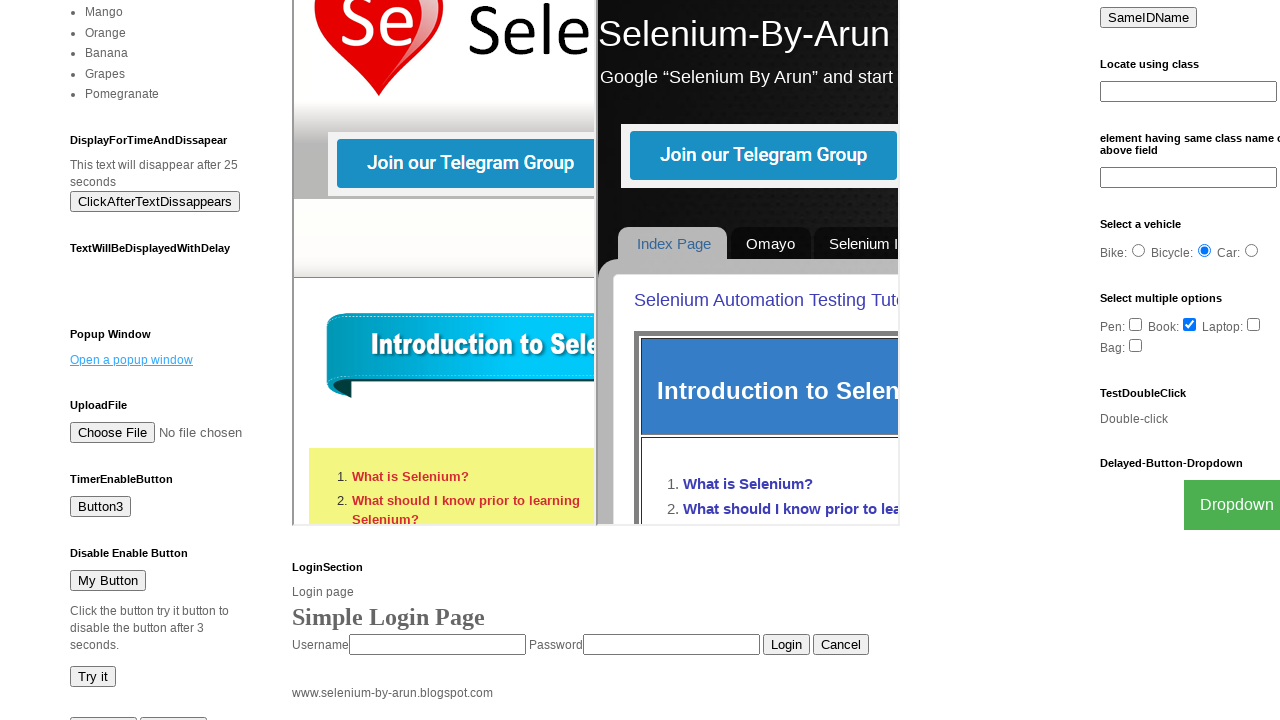

Waited for popup window to fully load
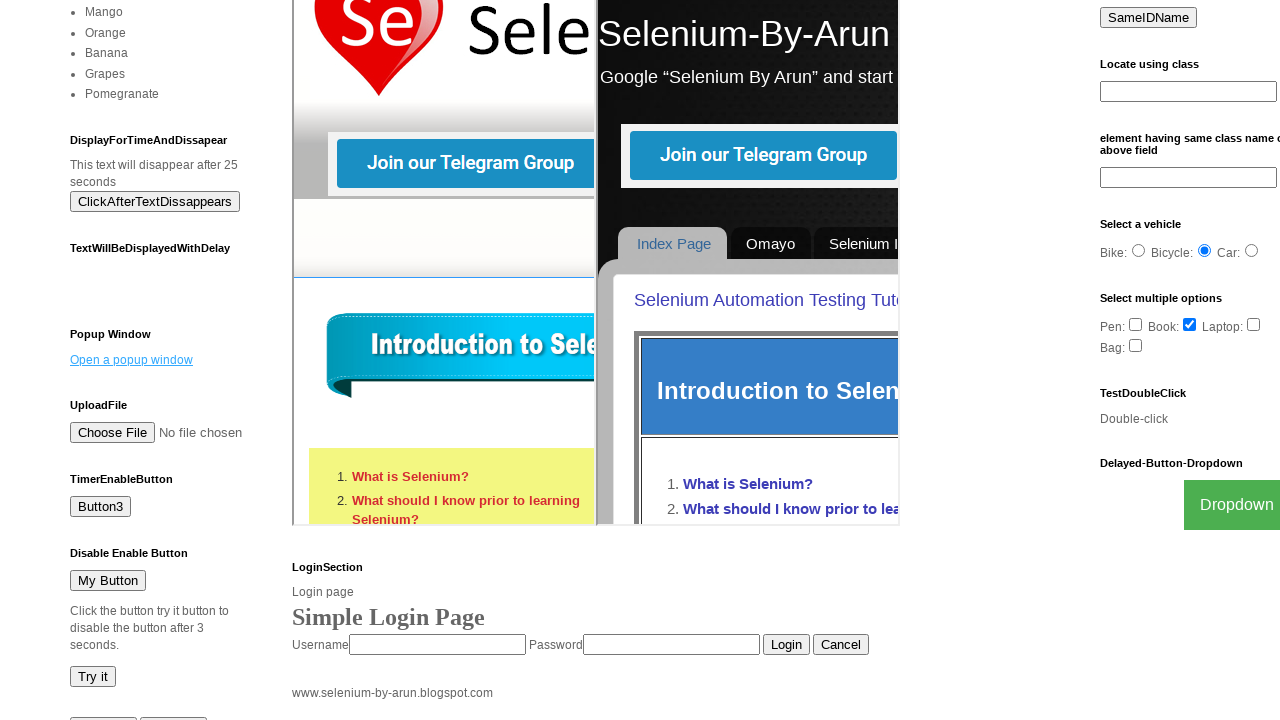

Popup window loaded with URL: https://the-internet.herokuapp.com/windows/new
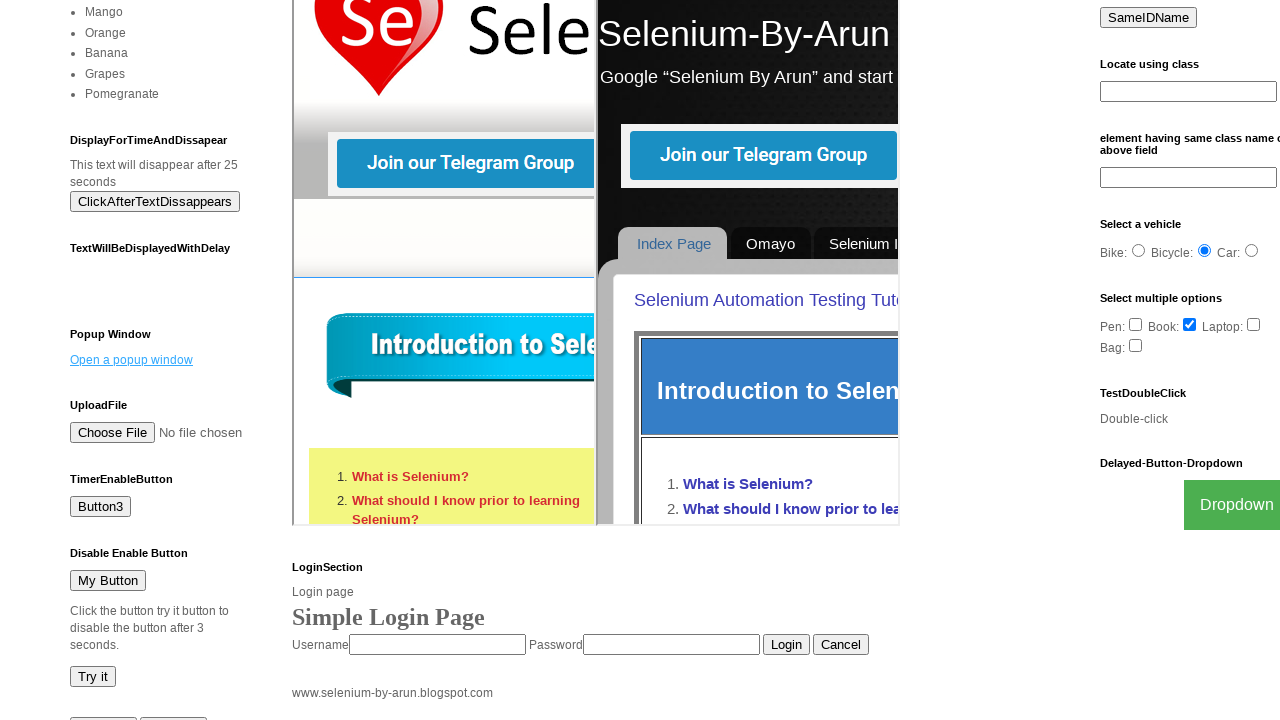

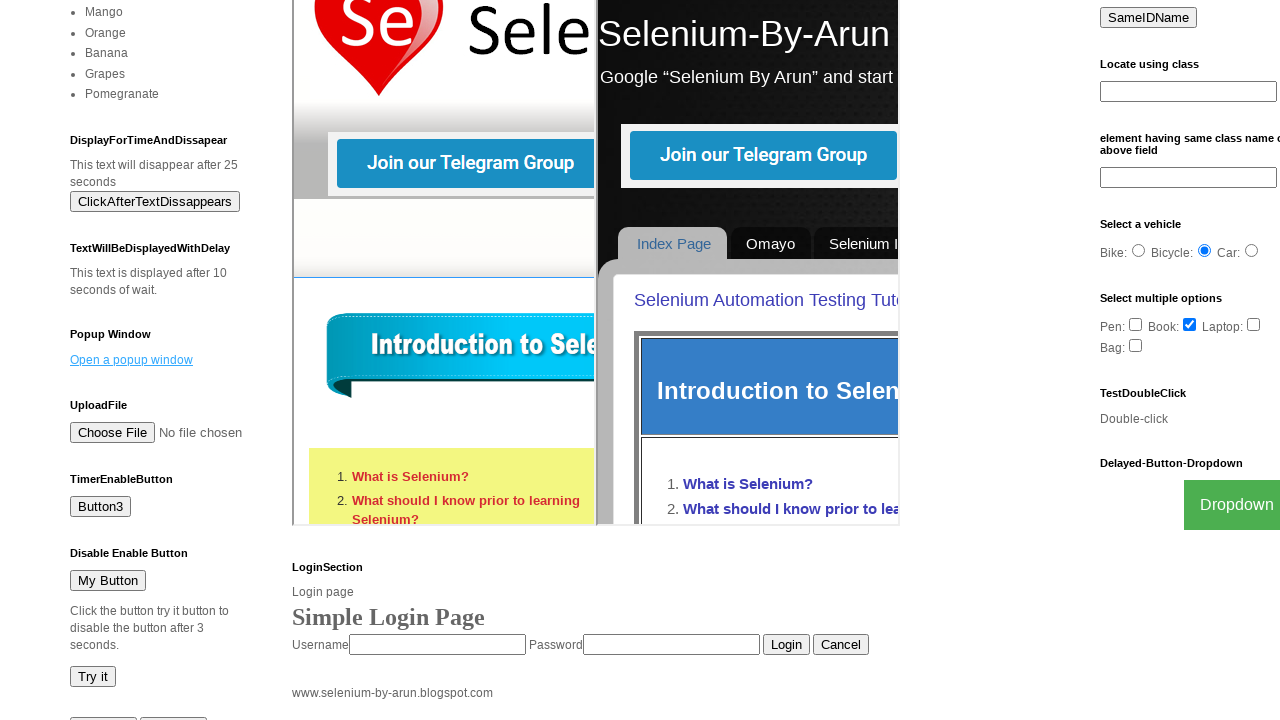